Clicks third party agreement button and accepts or dismisses the alert based on parameter

Starting URL: https://skryabin.com/webdriver/html/sample.html

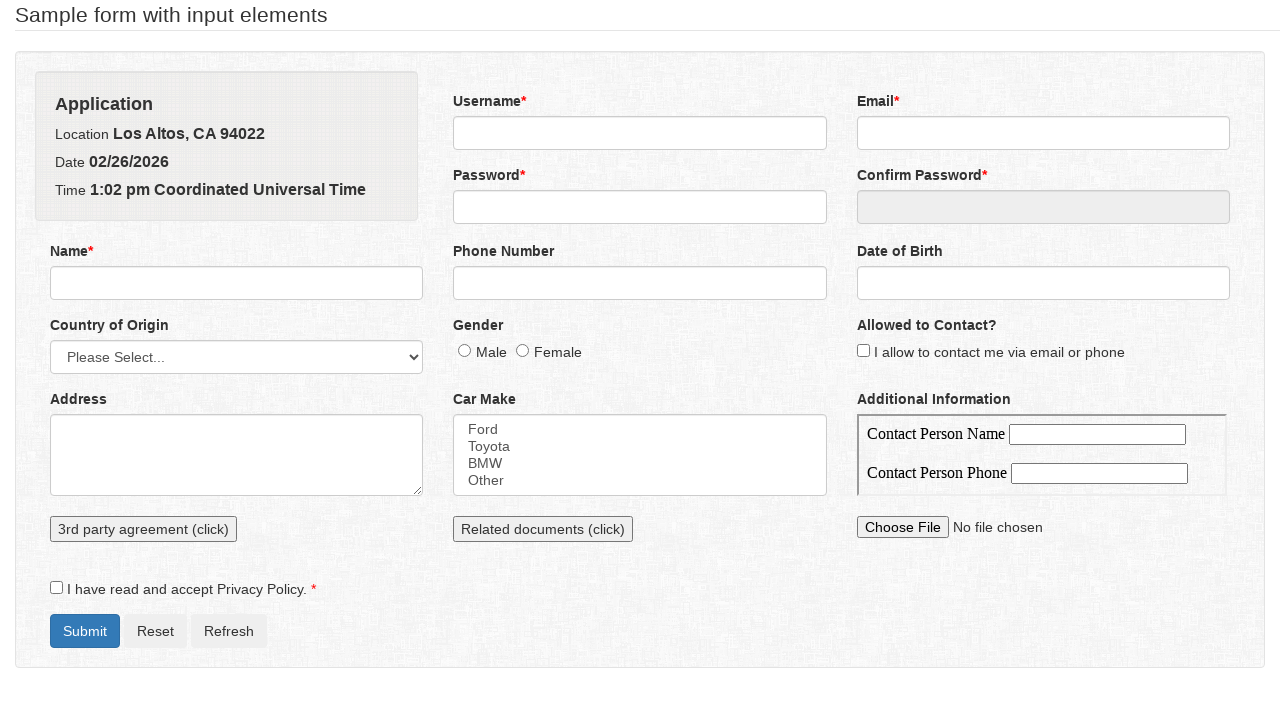

Set up dialog handler to accept alerts
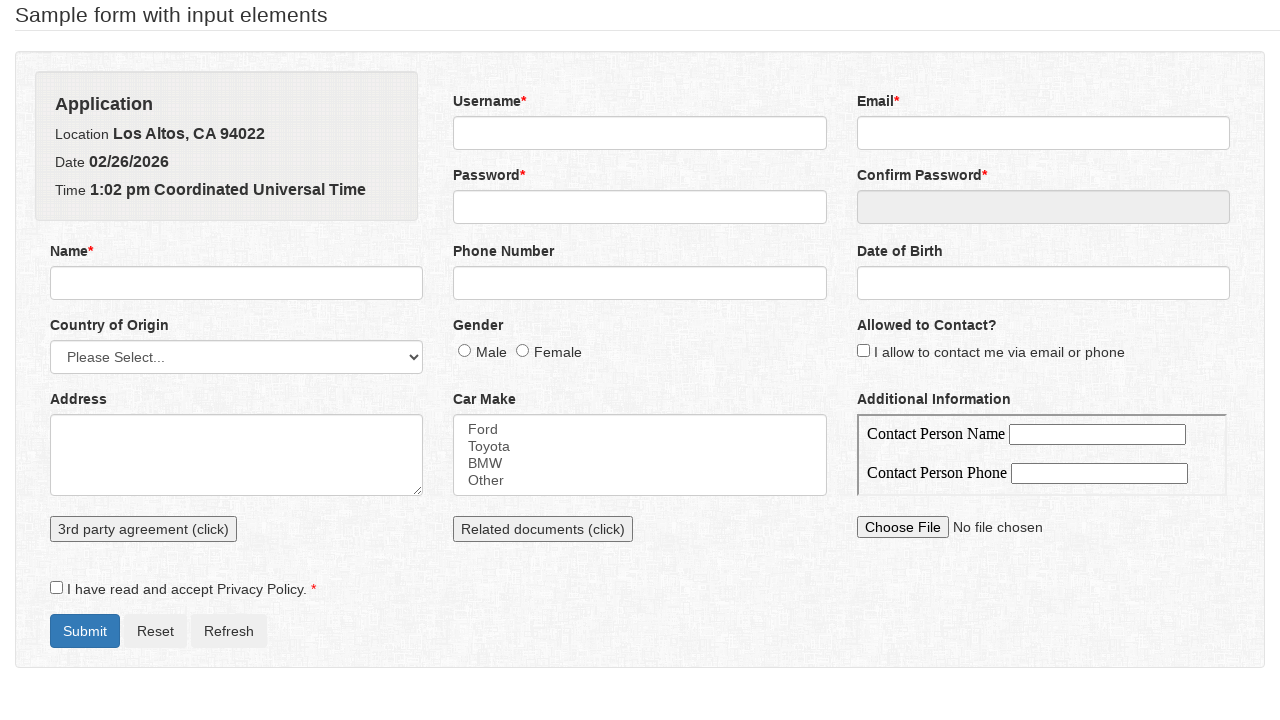

Clicked third party agreement button and accepted the alert at (144, 529) on #thirdPartyButton
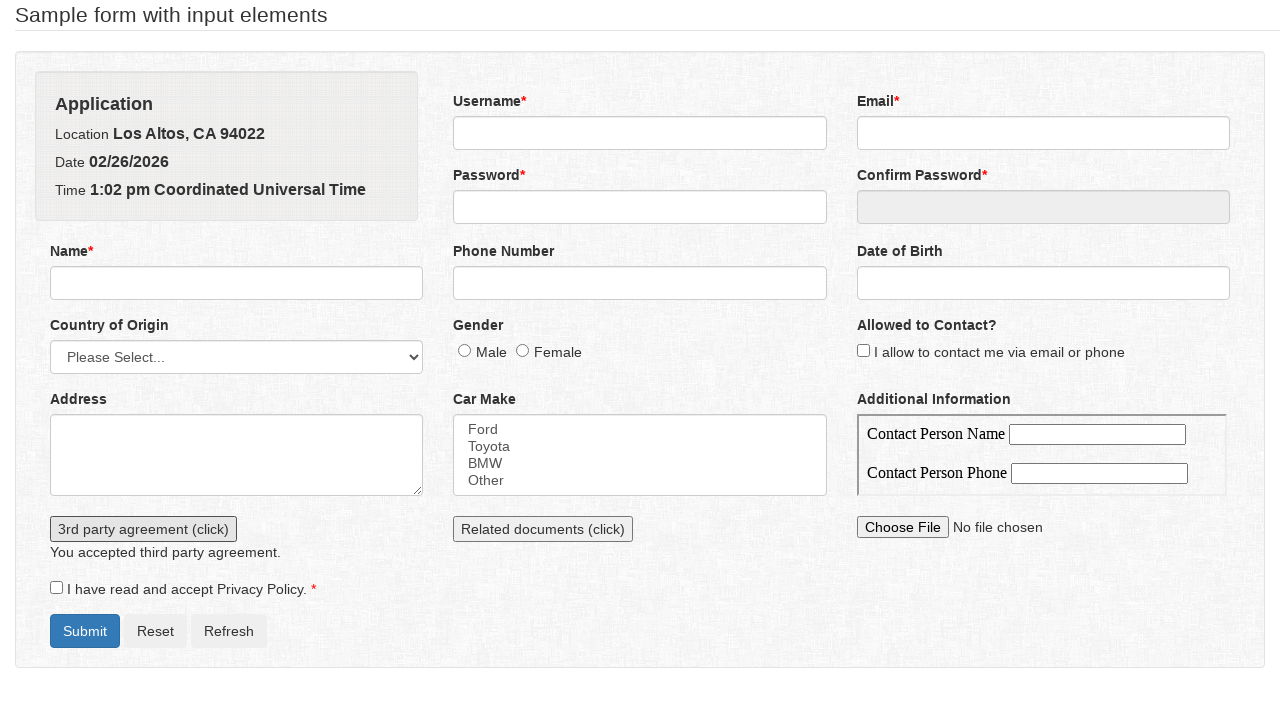

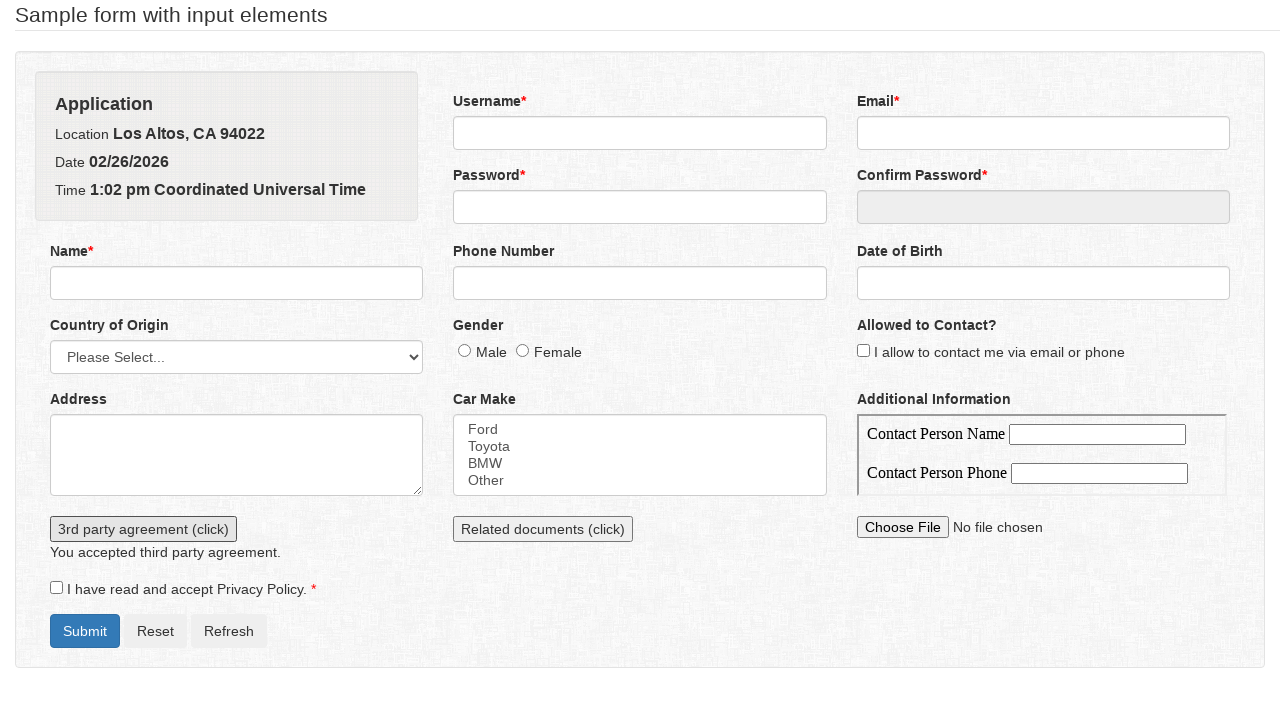